Tests clicking the "Get started" link on Playwright docs and verifies navigation to the Installation page

Starting URL: https://playwright.dev/

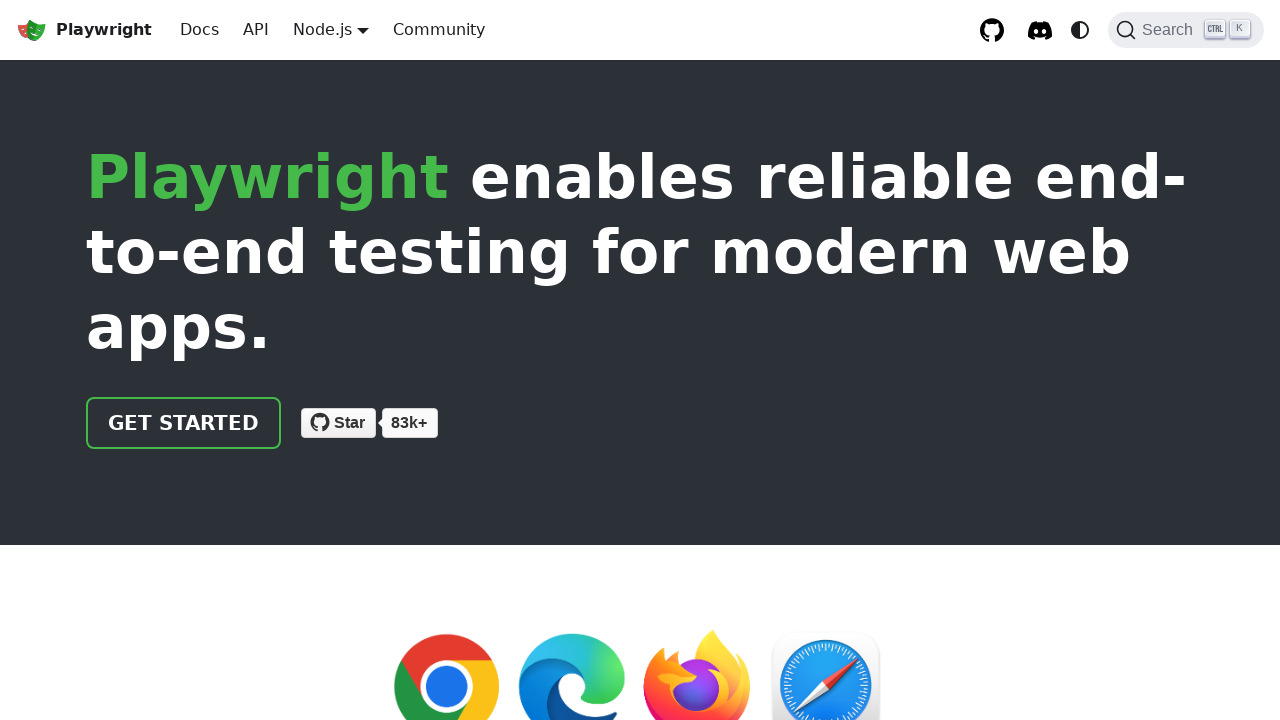

Navigated to Playwright documentation homepage
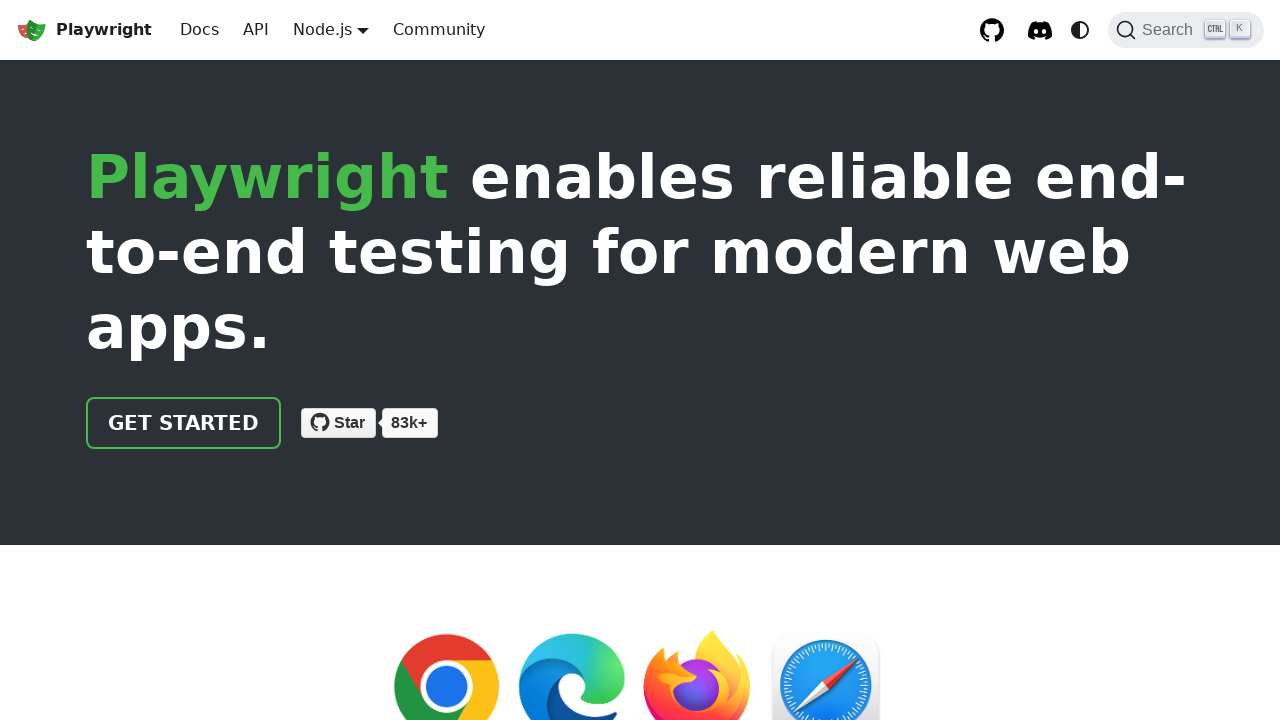

Clicked the 'Get started' link at (184, 423) on internal:role=link[name="Get started"i]
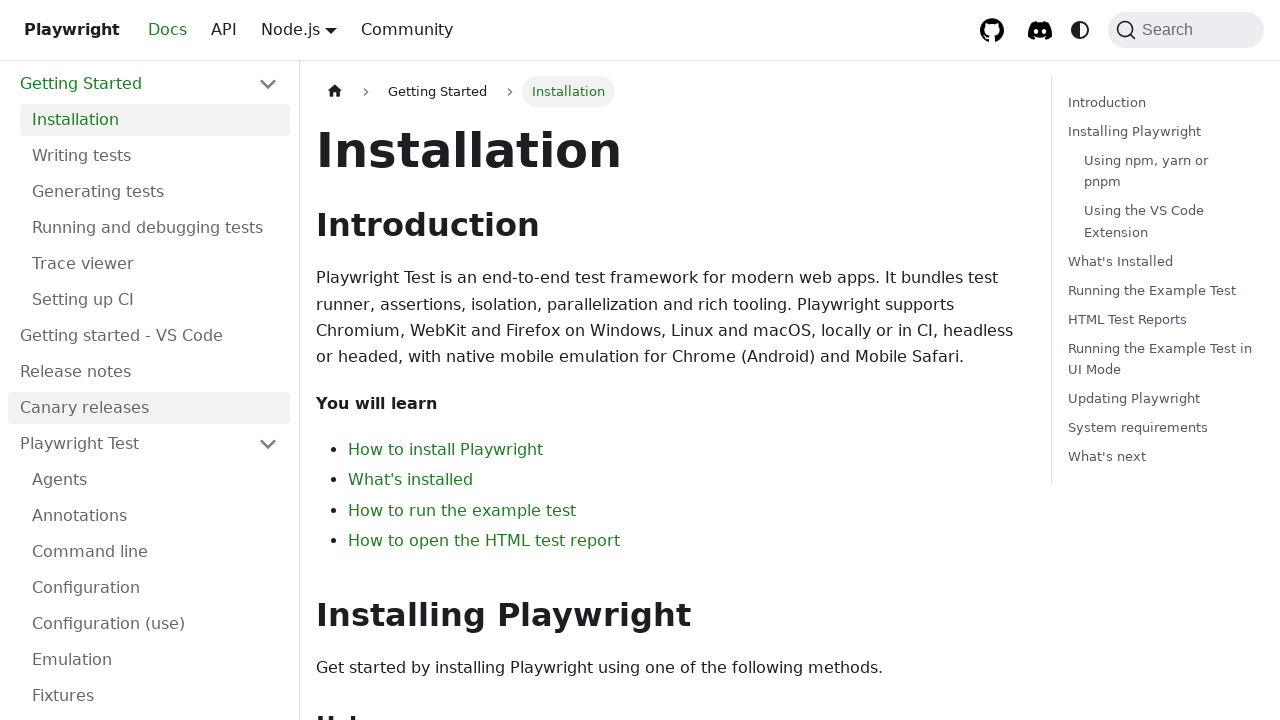

Installation heading is now visible, confirming navigation to Installation page
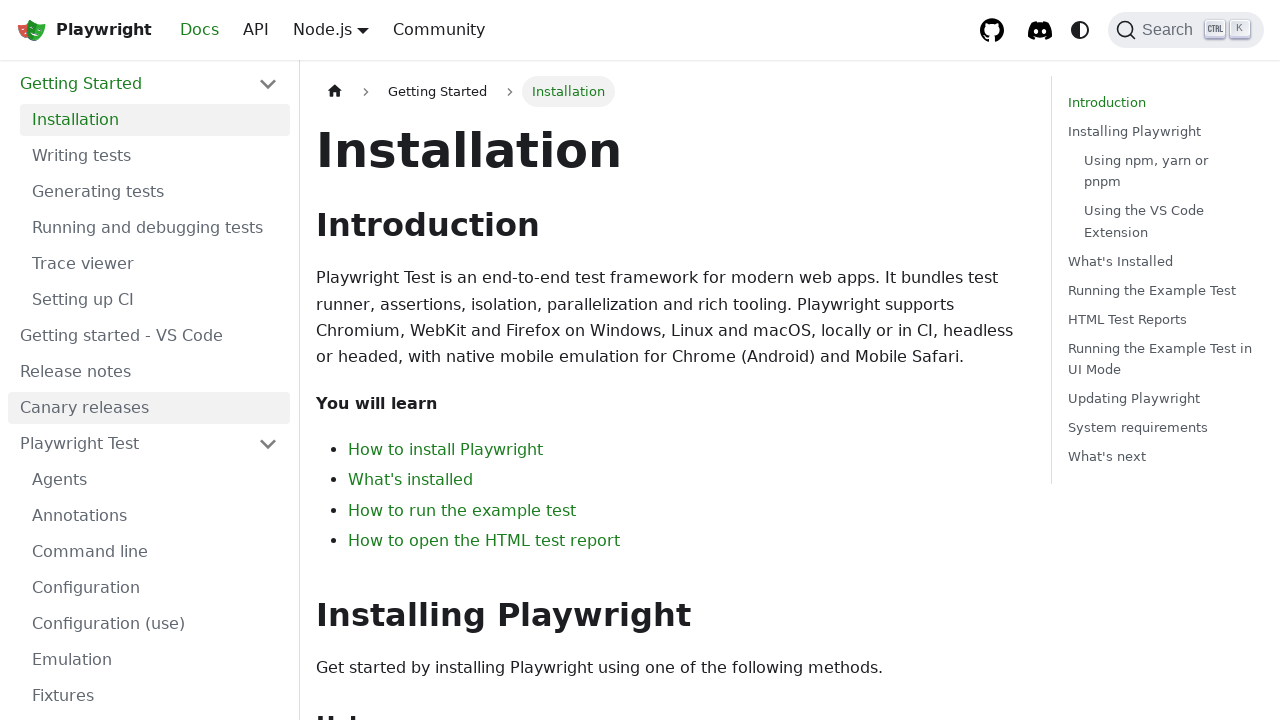

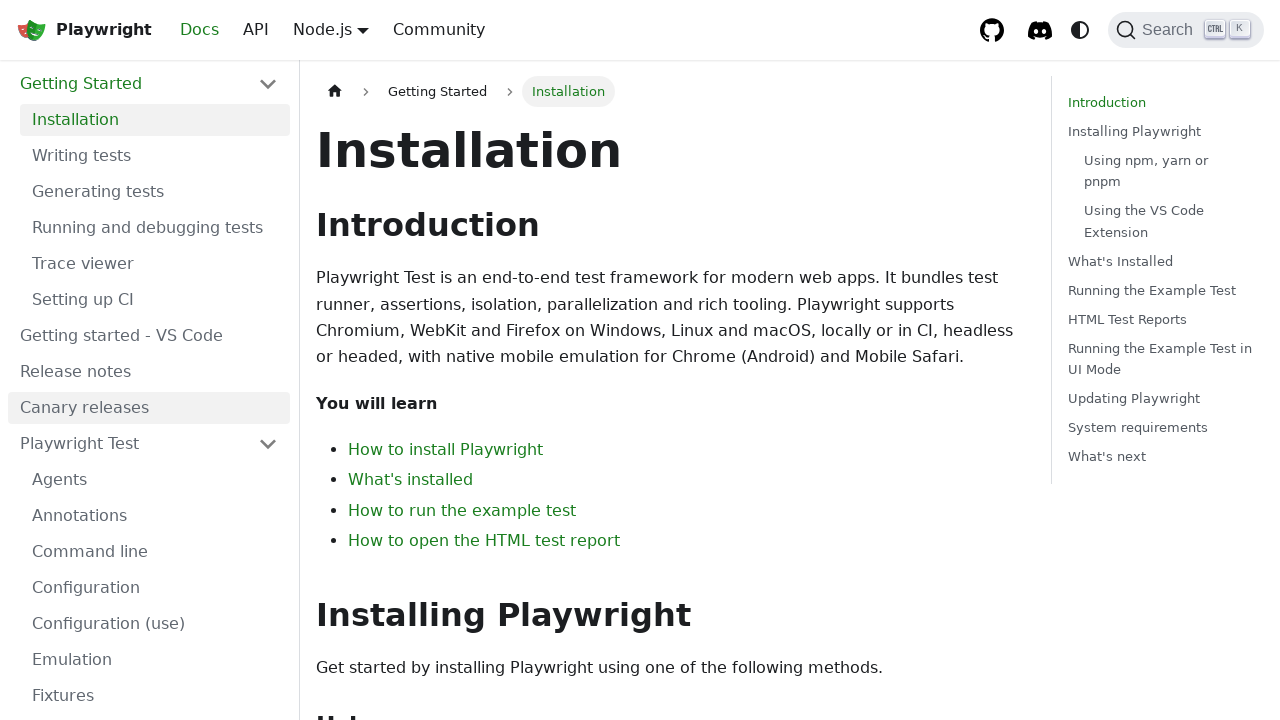